Navigates through product categories (Phones, Laptops, Monitors) on the Demoblaze demo store, clicking each category link and waiting for products to load.

Starting URL: https://www.demoblaze.com/index.html

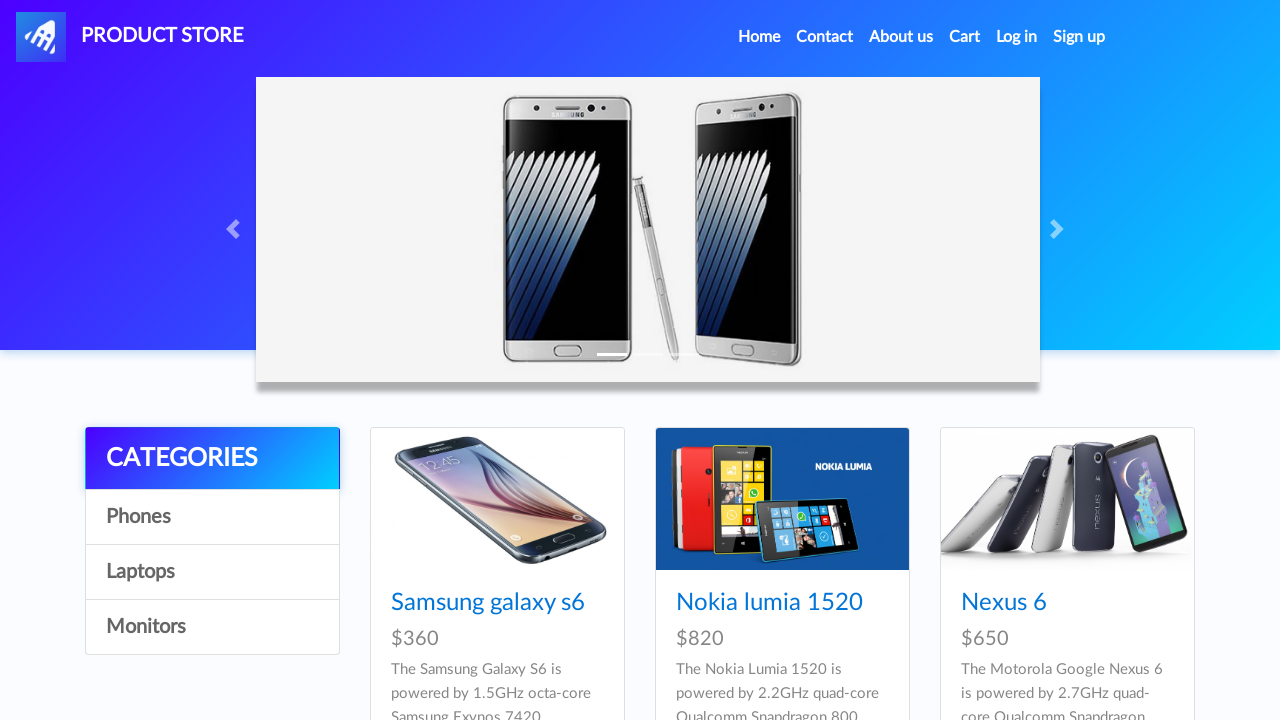

Clicked on Phones category link at (212, 517) on a:has-text('Phones')
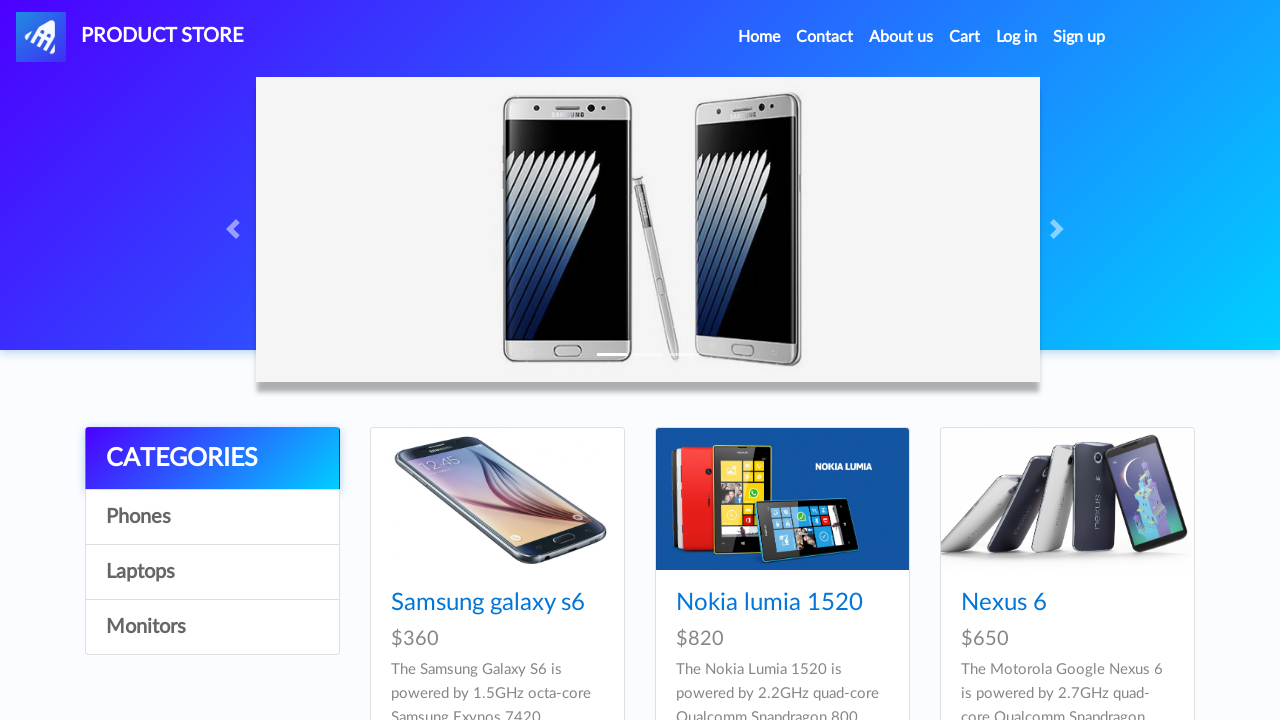

Waited 2 seconds for Phones category to load
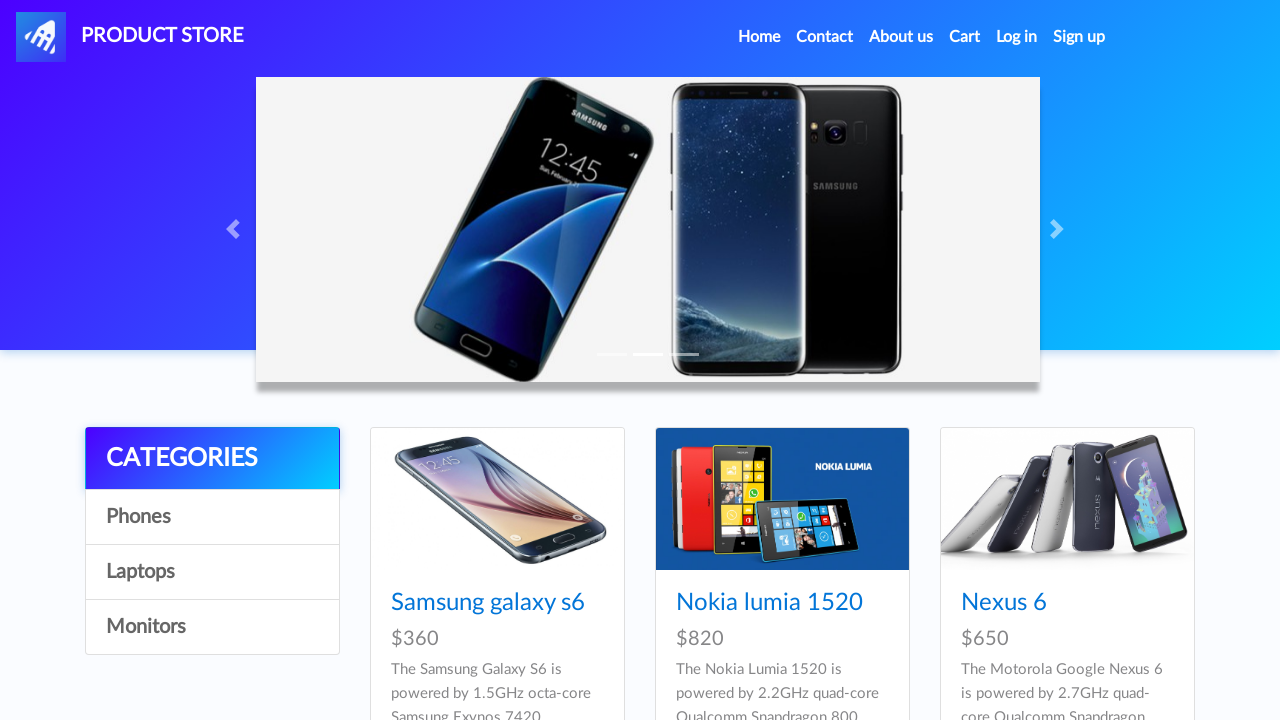

Phone products loaded - product cards are visible
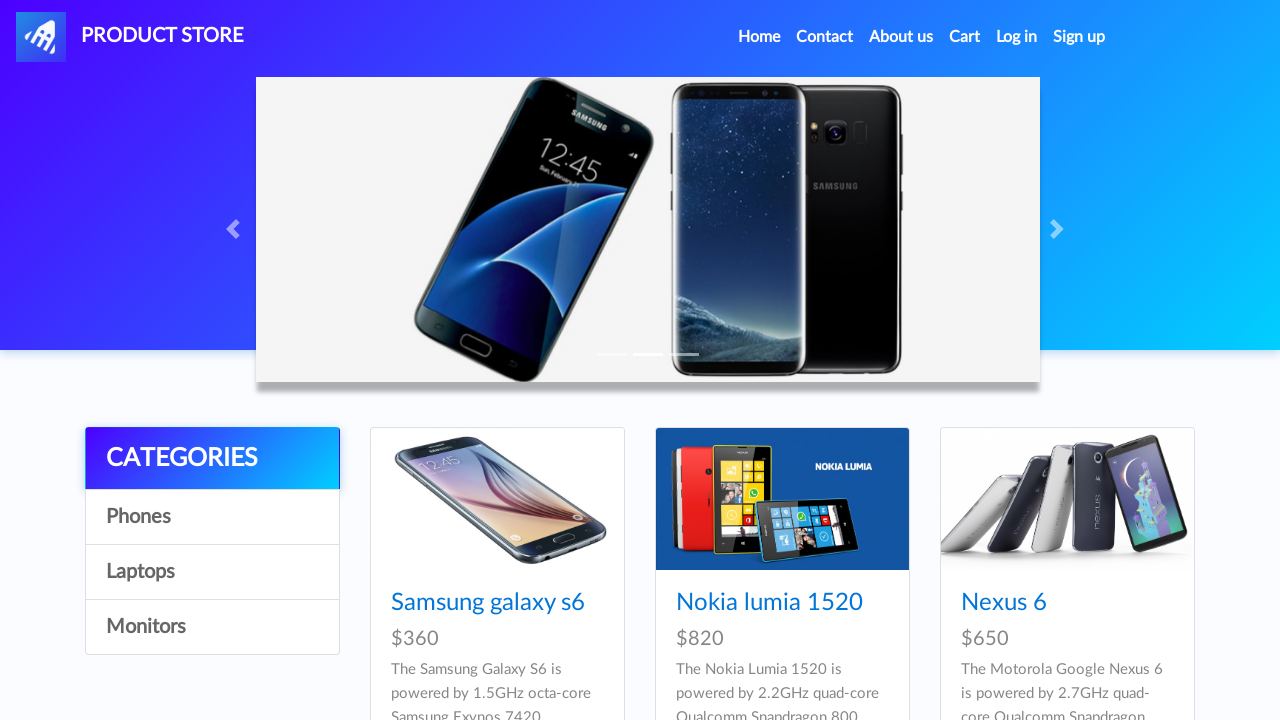

Clicked on Laptops category link at (212, 572) on a:has-text('Laptops')
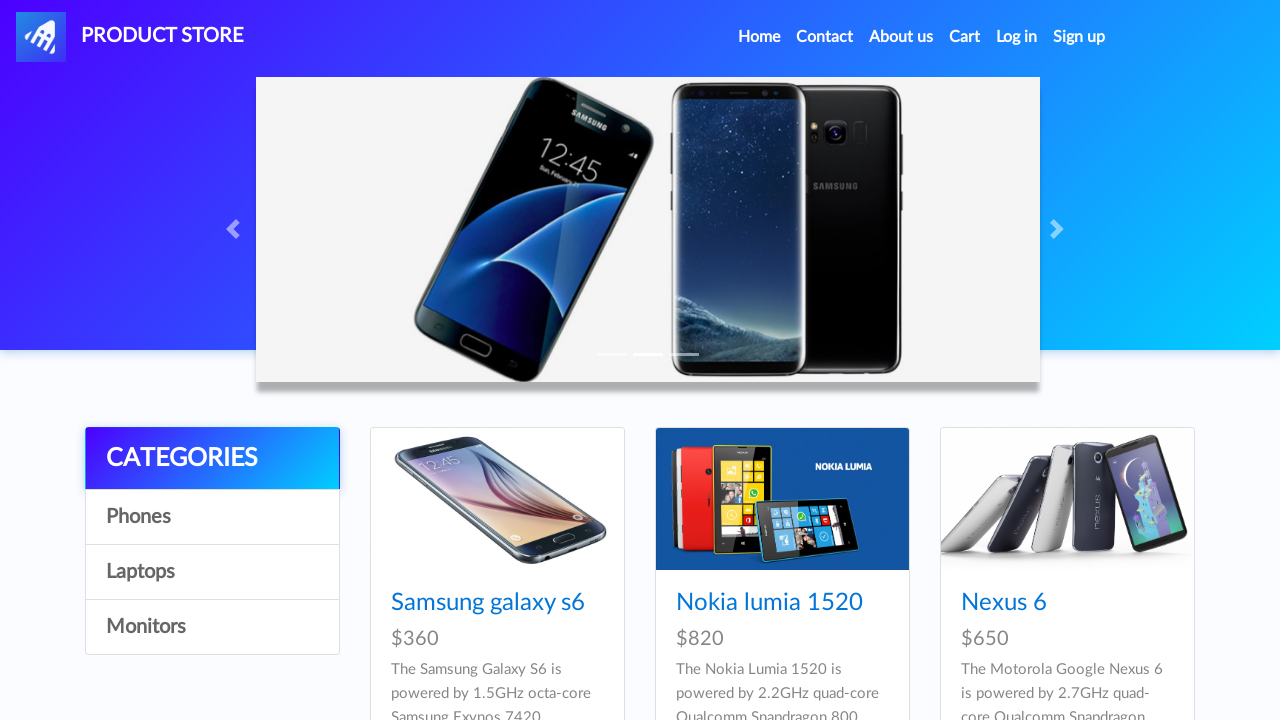

Waited 2 seconds for Laptops category to load
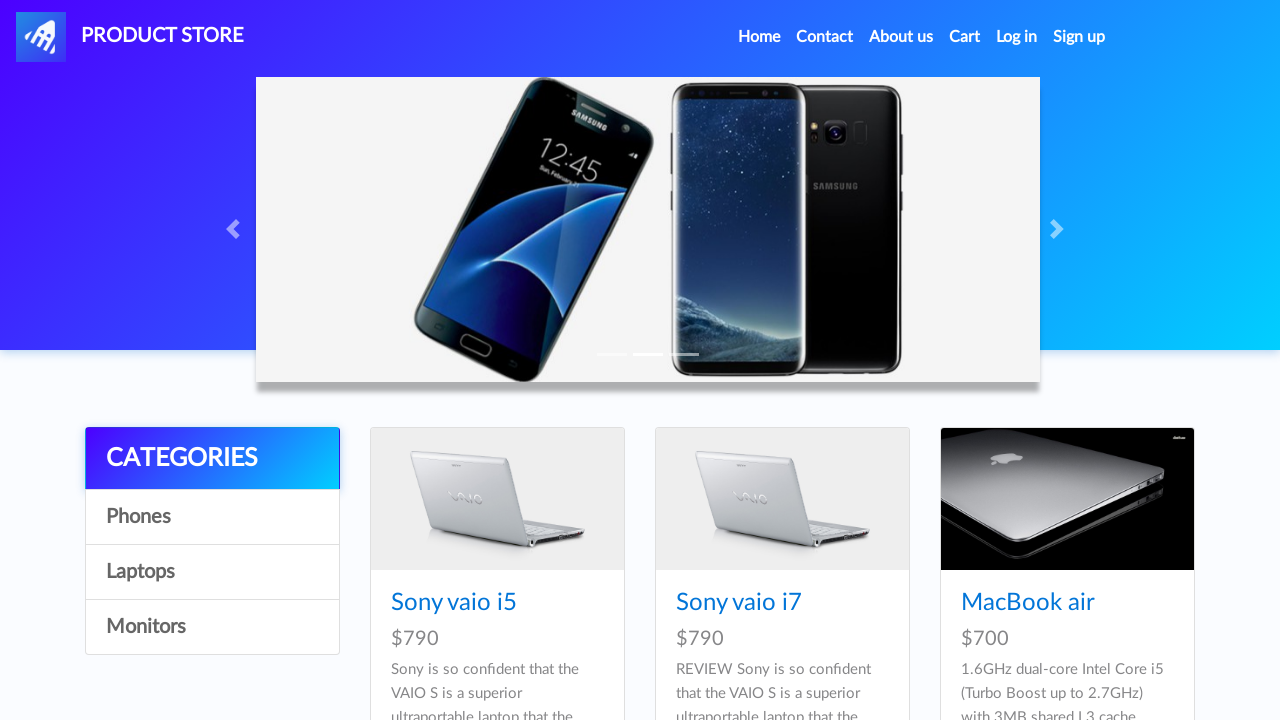

Laptop products loaded - product cards are visible
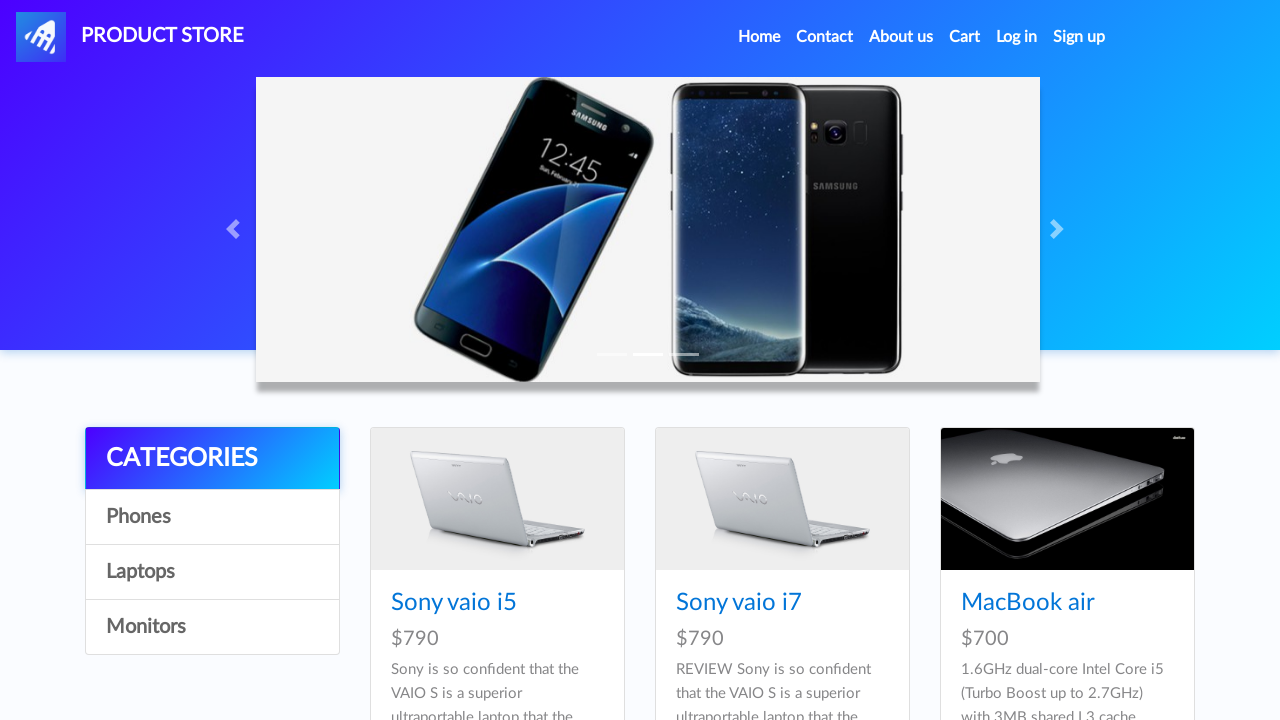

Clicked on Monitors category link at (212, 627) on a:has-text('Monitors')
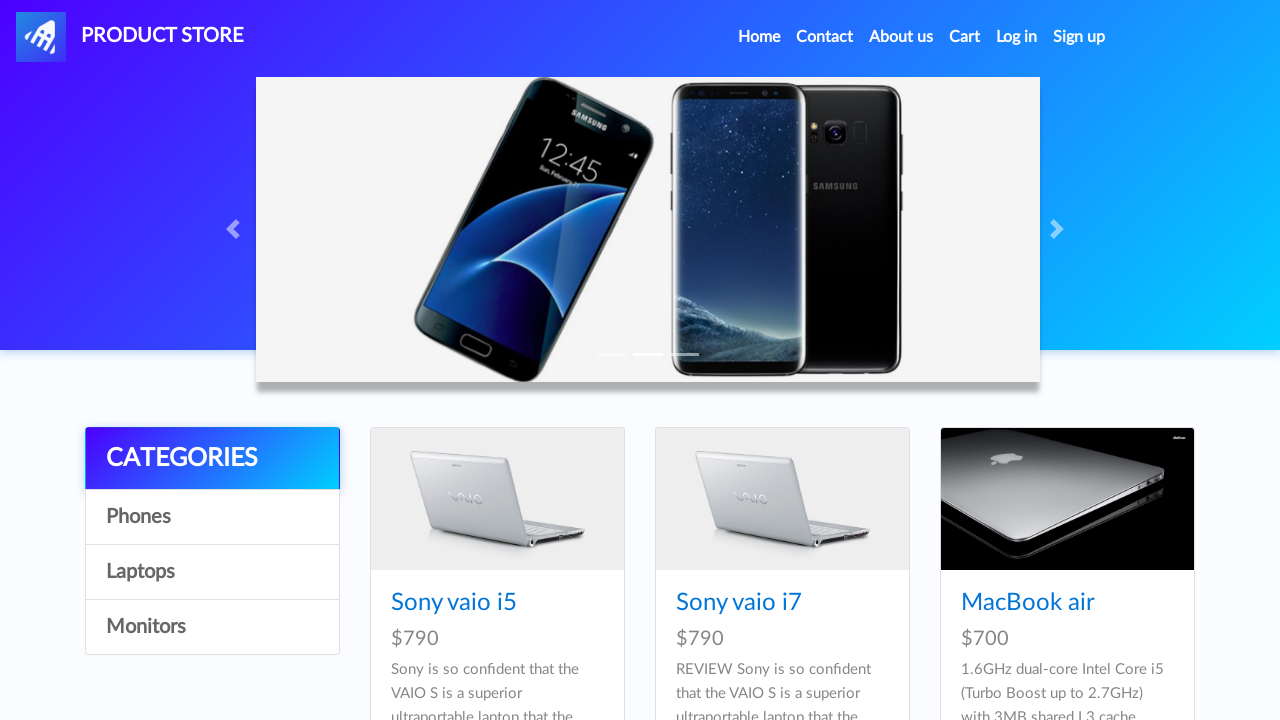

Waited 2 seconds for Monitors category to load
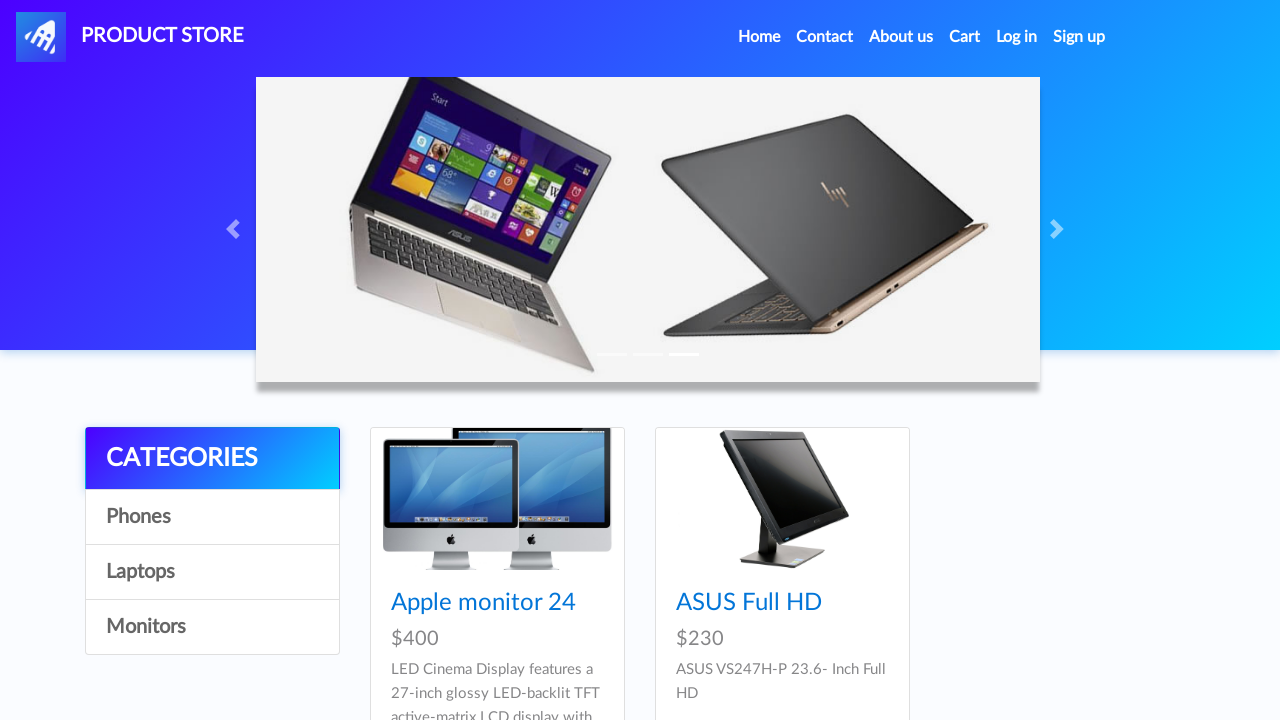

Monitor products loaded - product cards are visible
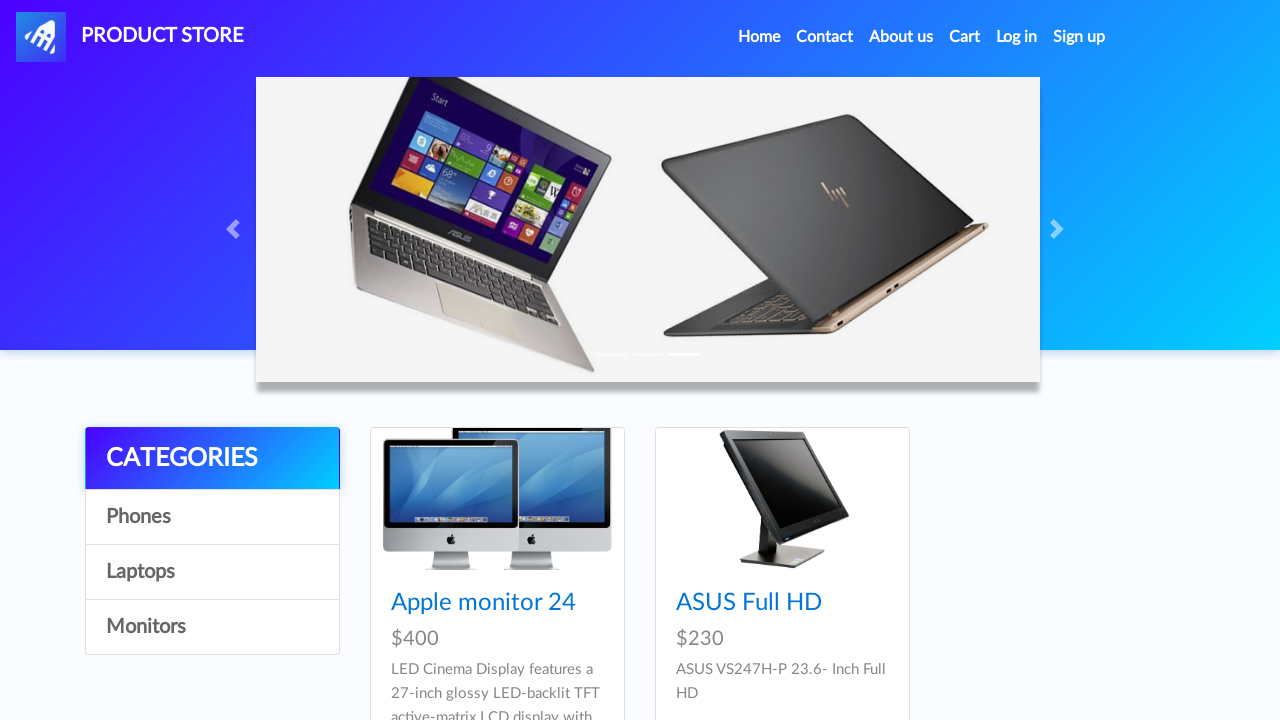

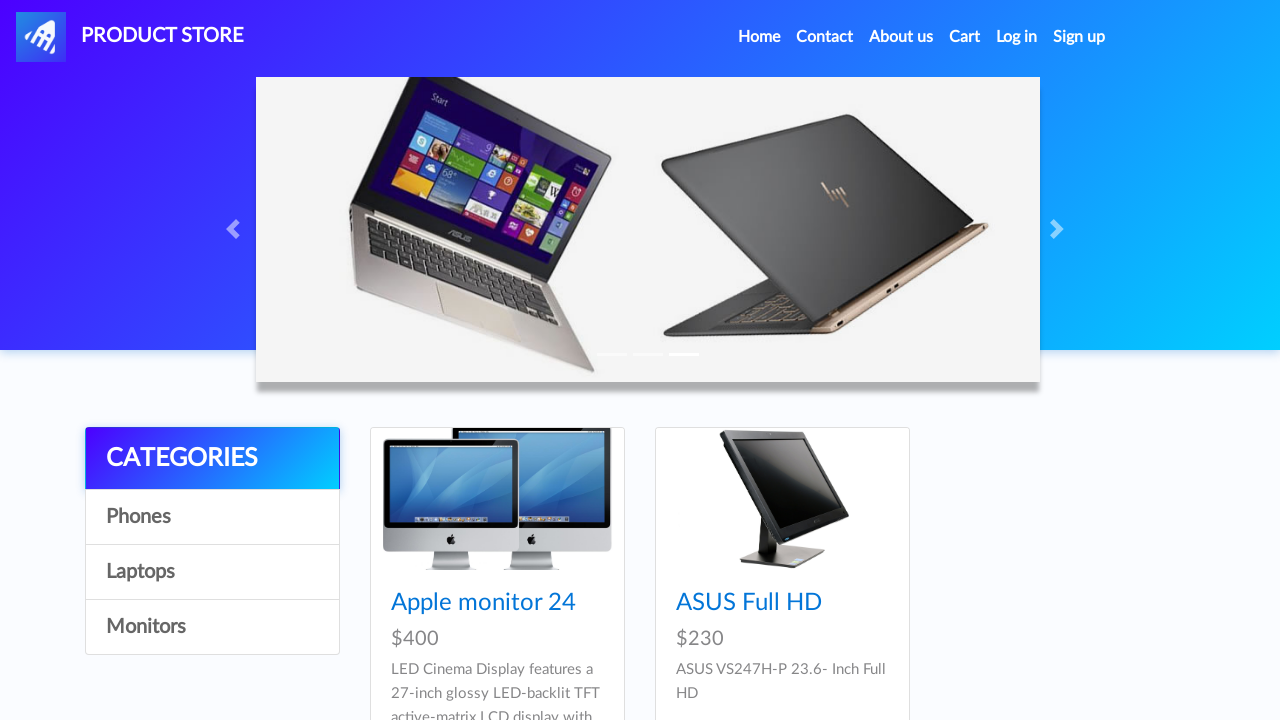